Tests navigation to browse all languages by clicking the ABC navigation link and then selecting languages starting with 'J' to verify the filtered results page.

Starting URL: http://www.99-bottles-of-beer.net/

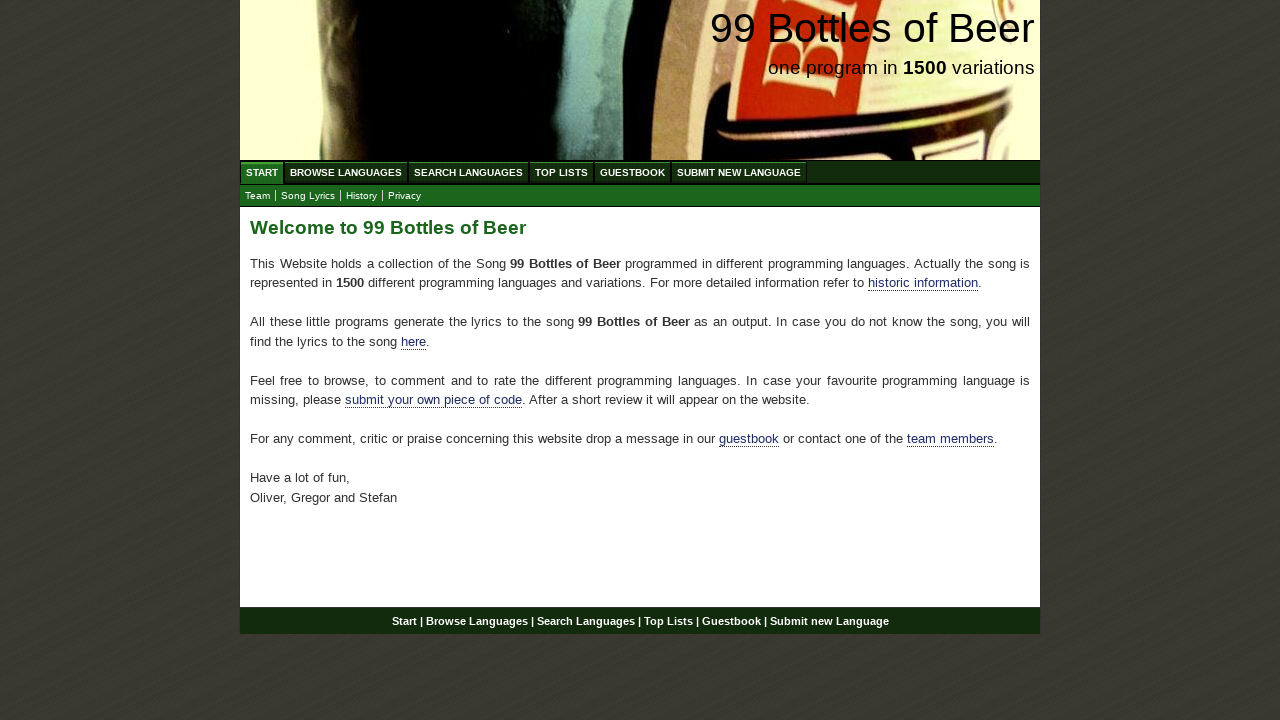

Clicked on the 'Browse Languages' (ABC) navigation link at (346, 172) on xpath=//a[@href='/abc.html']
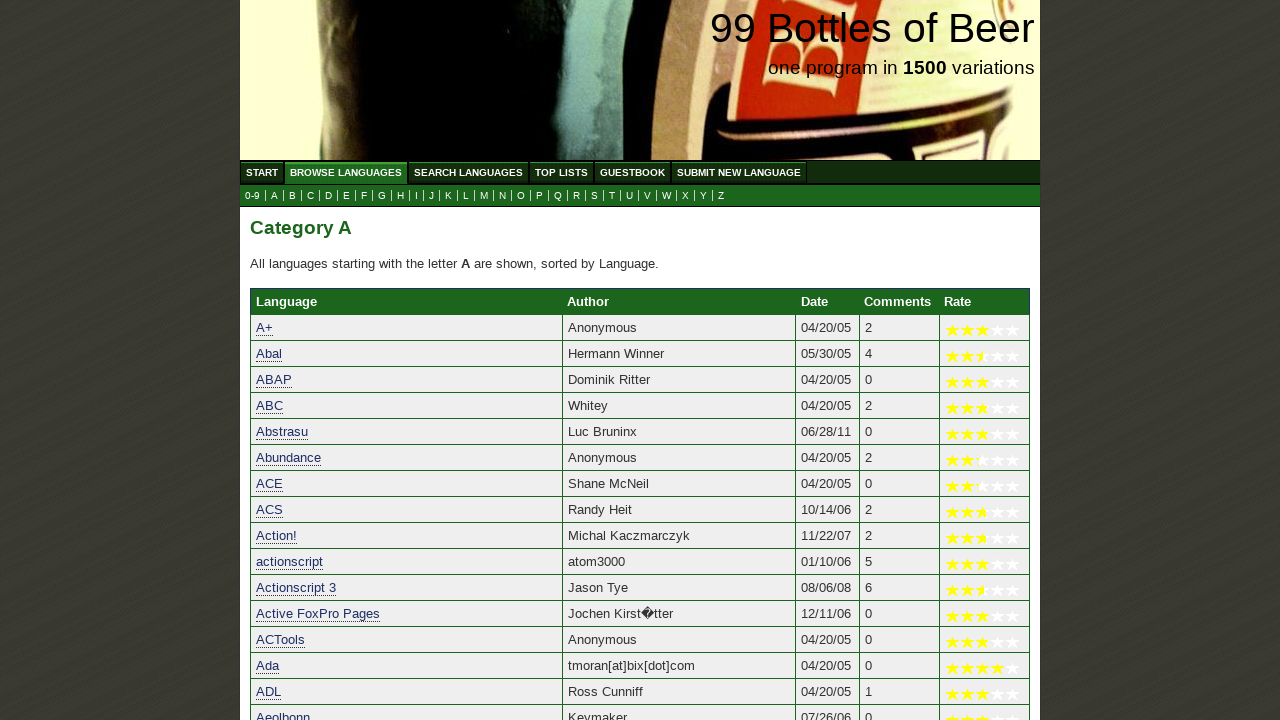

Clicked on the 'J' letter link in the submenu to filter languages starting with J at (432, 196) on xpath=//ul[@id='submenu']//a[@href='j.html']
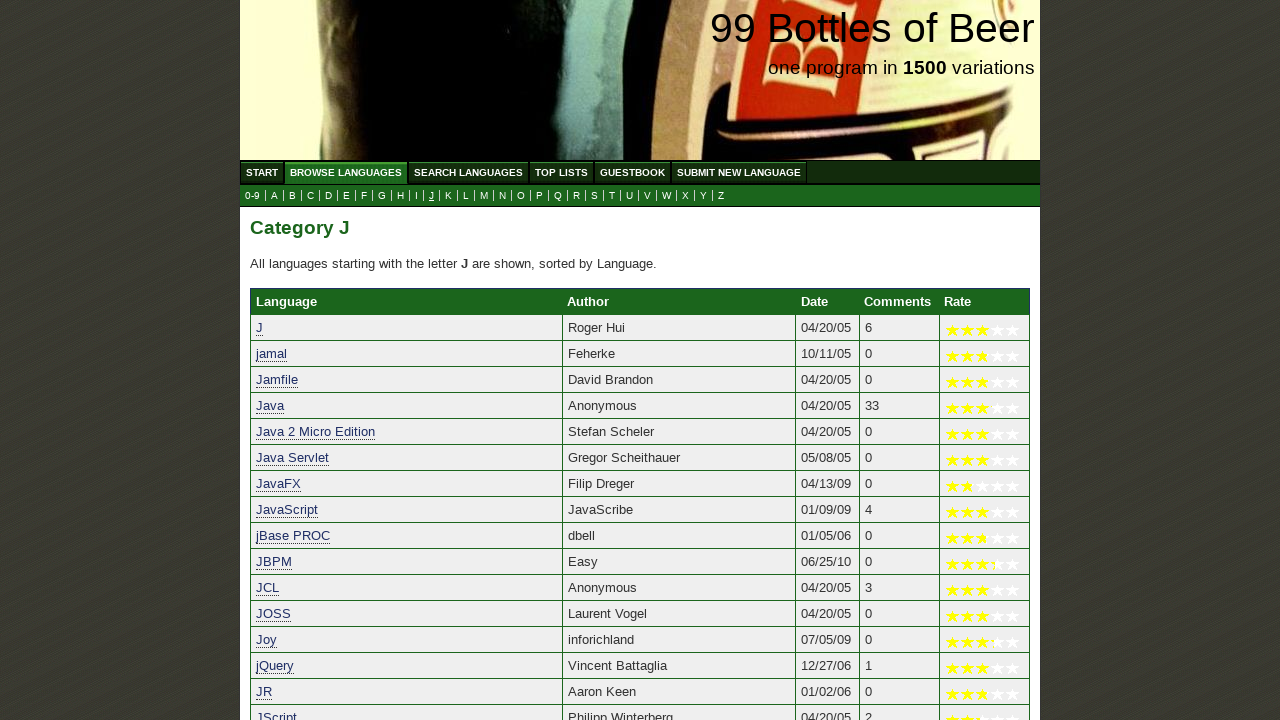

Verified filtered results page loaded with languages starting with J
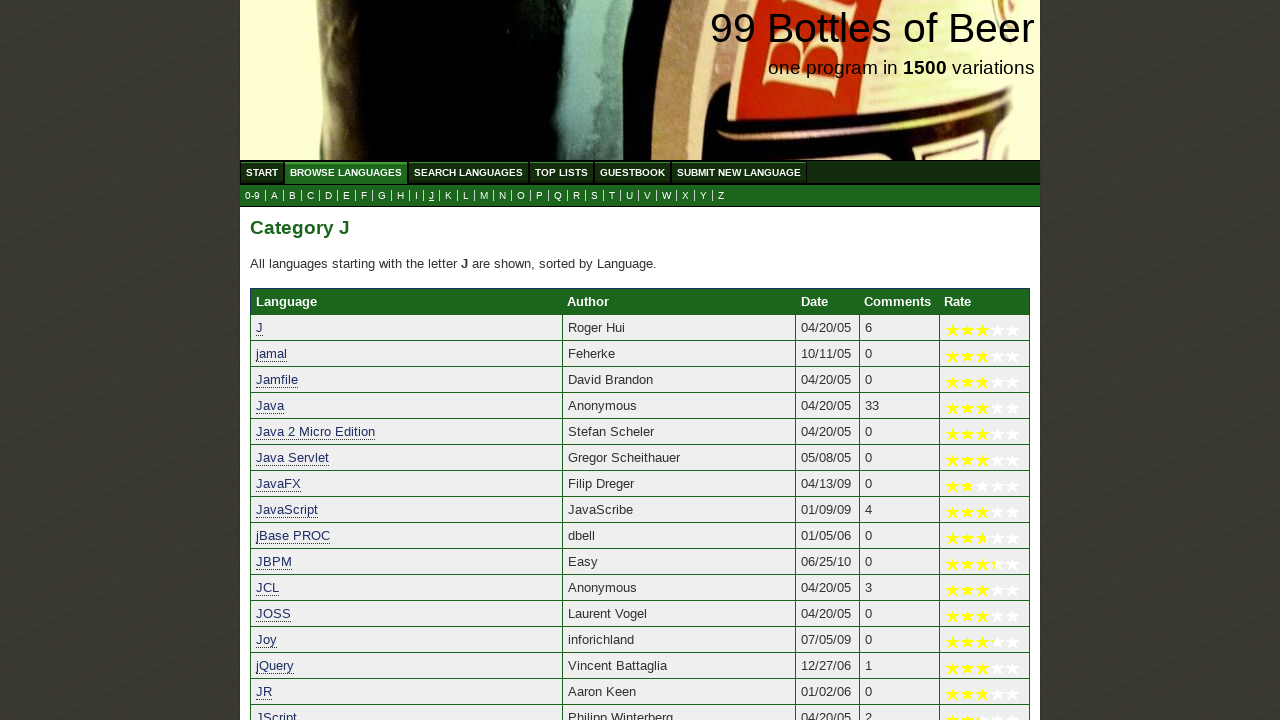

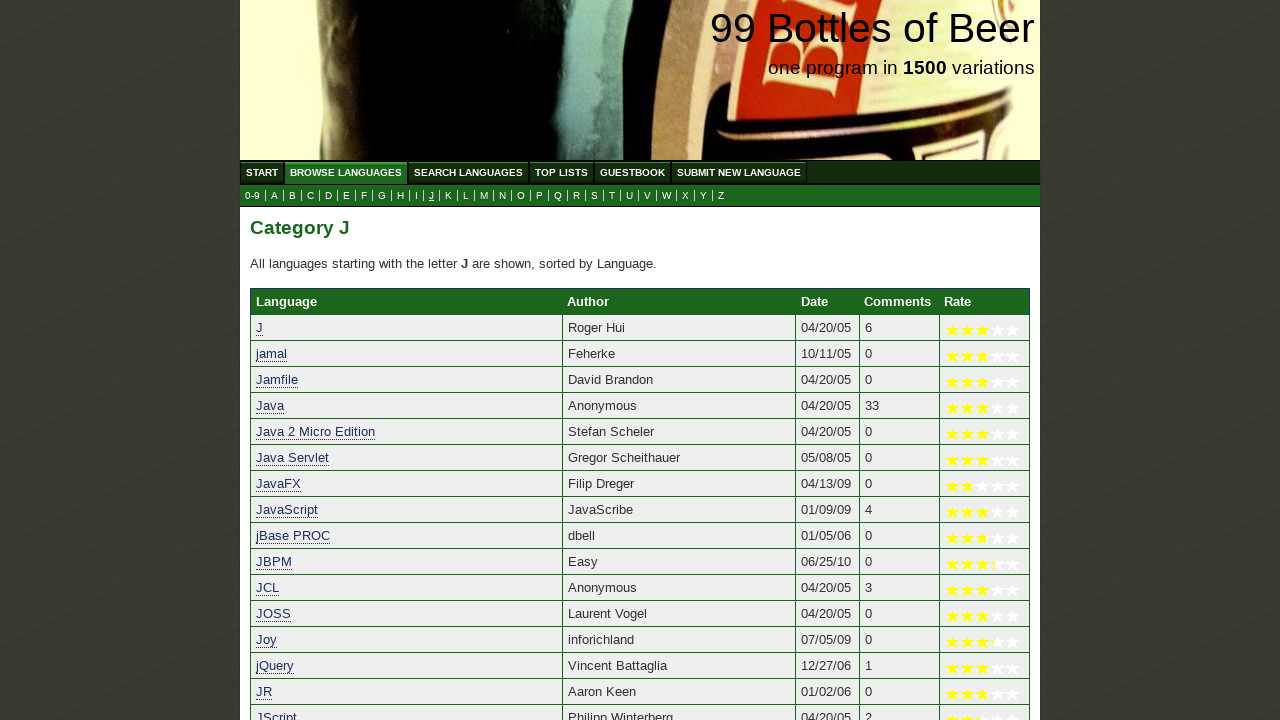